Tests confirmation alert handling by clicking the Confirmation Alert button and dismissing (canceling) the confirmation dialog

Starting URL: https://training-support.net/webelements/alerts

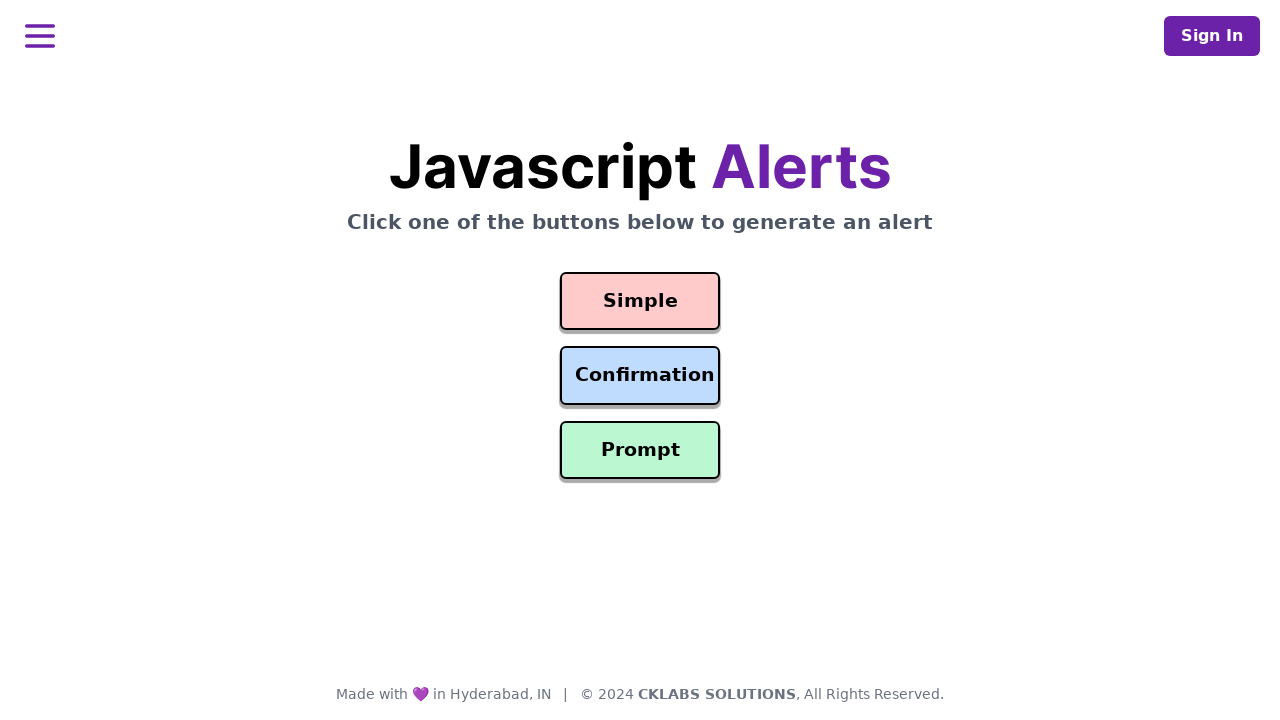

Set up dialog handler to dismiss confirmation alerts
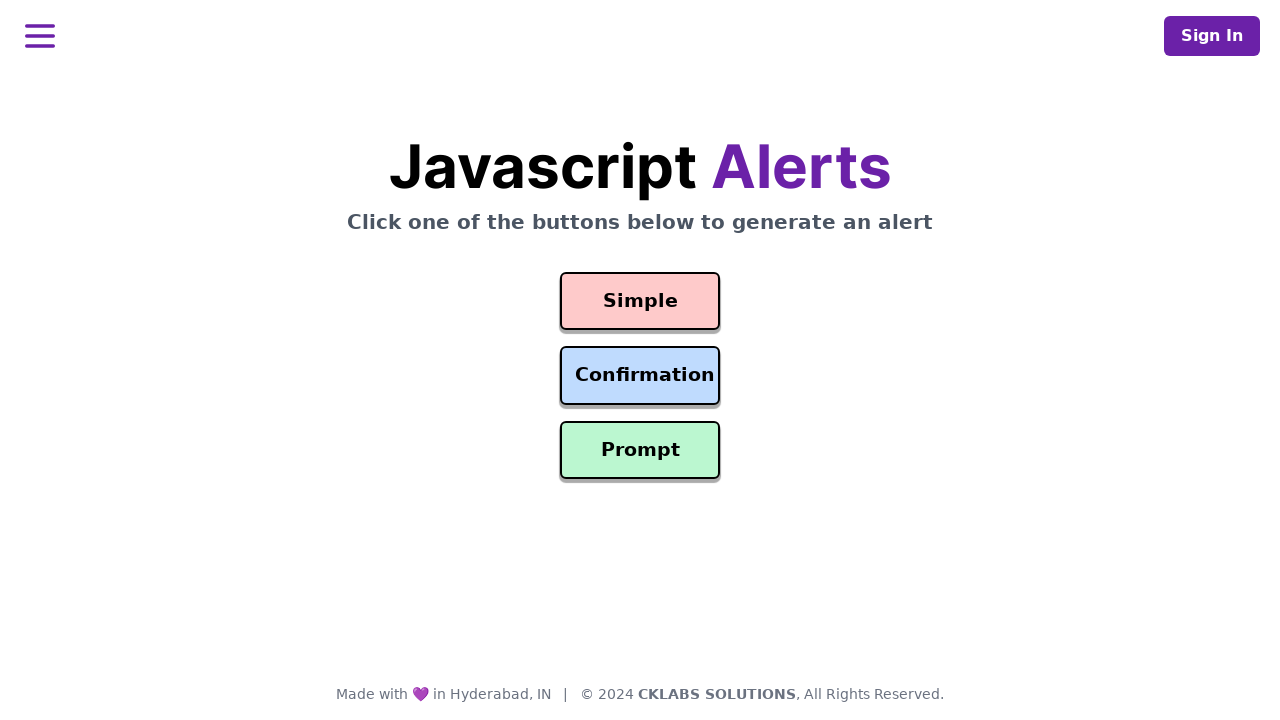

Clicked the Confirmation Alert button at (640, 376) on #confirmation
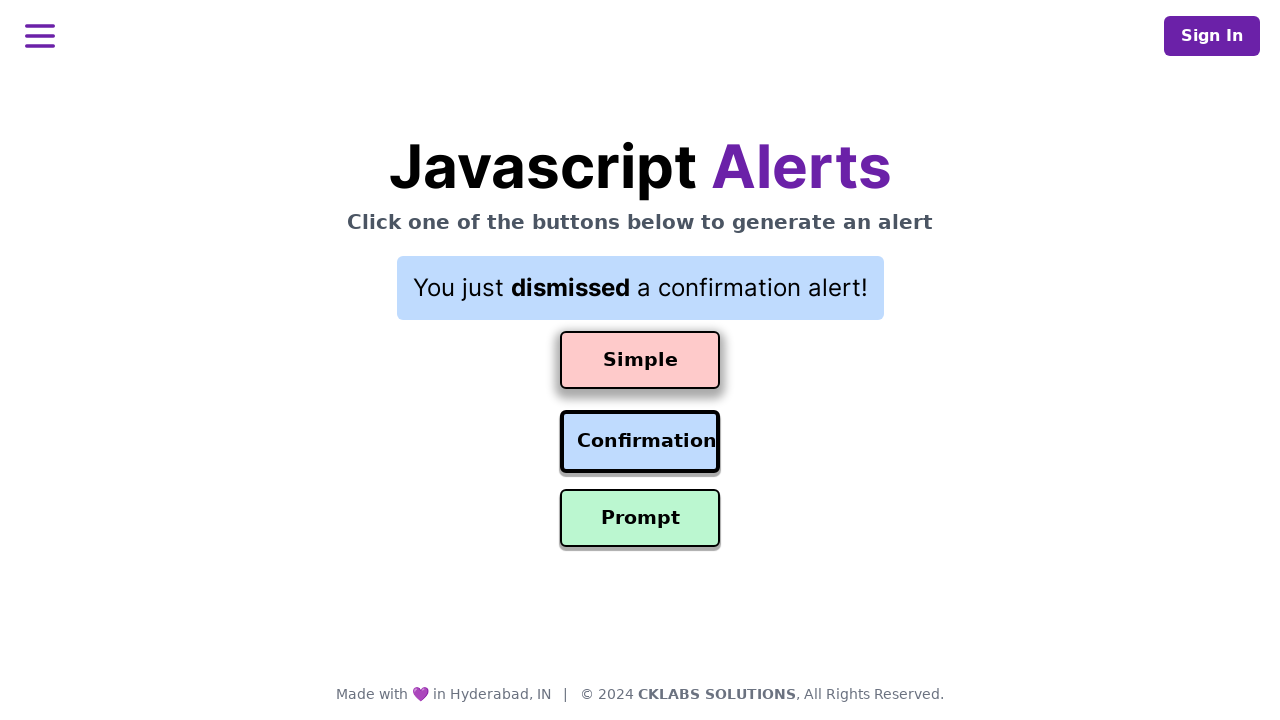

Result text updated after dismissing confirmation dialog
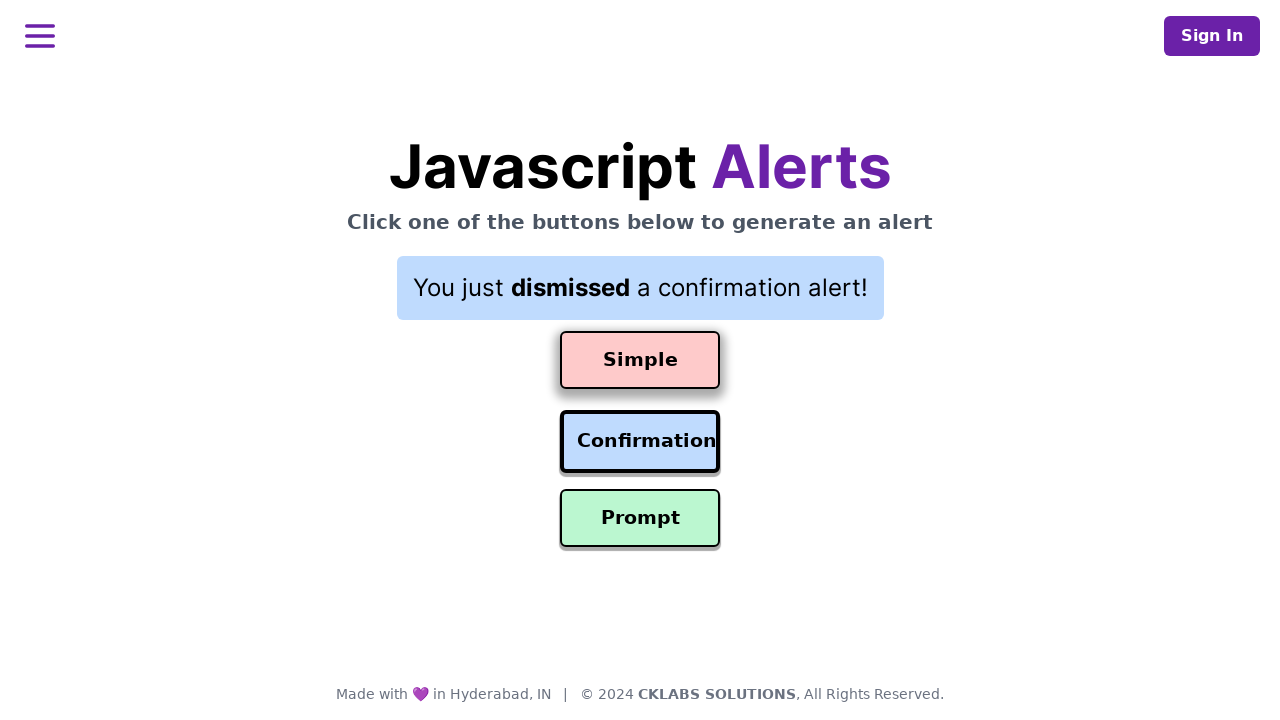

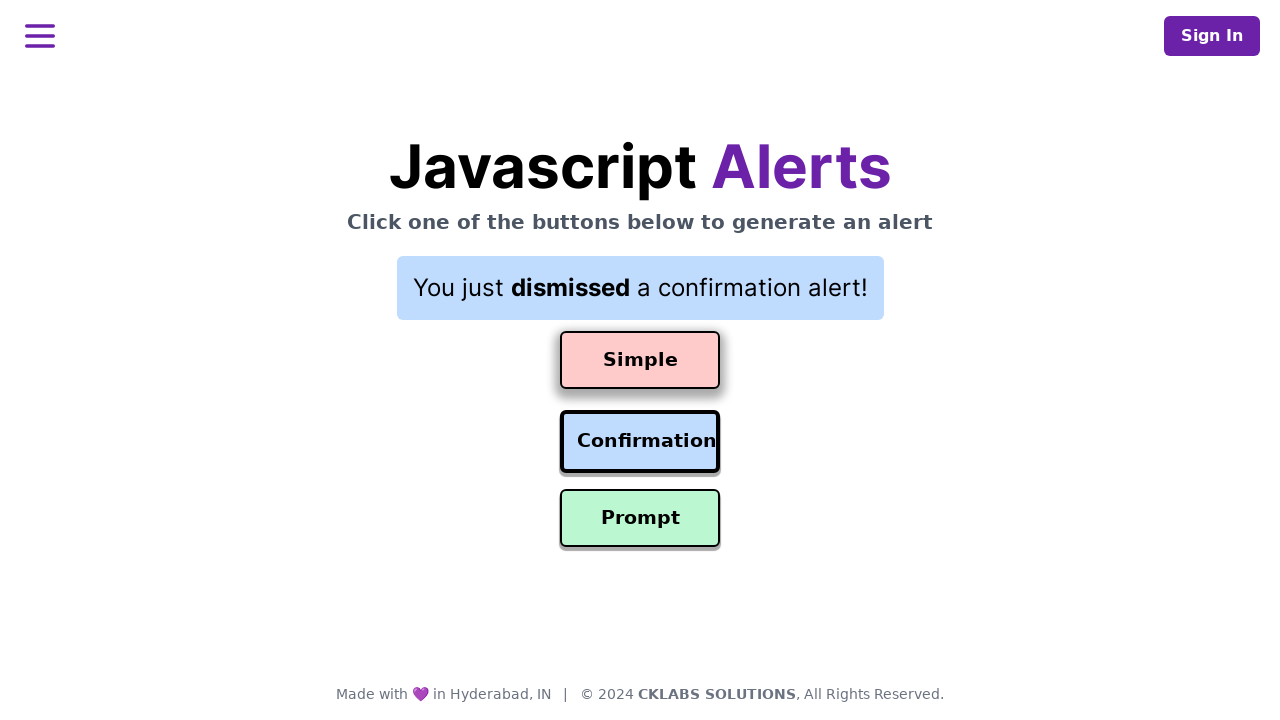